Tests toggling all completed todos back to active using 'Mark all as complete'

Starting URL: https://todomvc.com/examples/javascript-es6/dist/

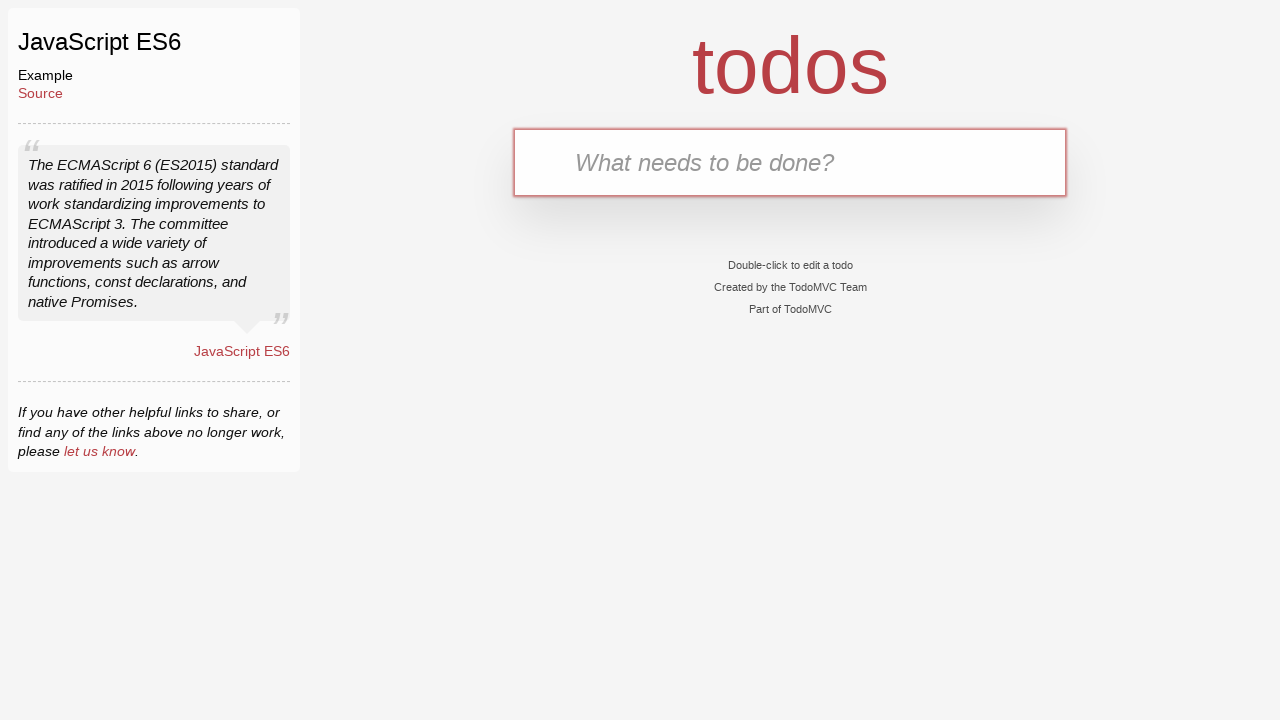

Clicked on 'What needs to be done?' input field at (790, 162) on internal:attr=[placeholder="What needs to be done?"i]
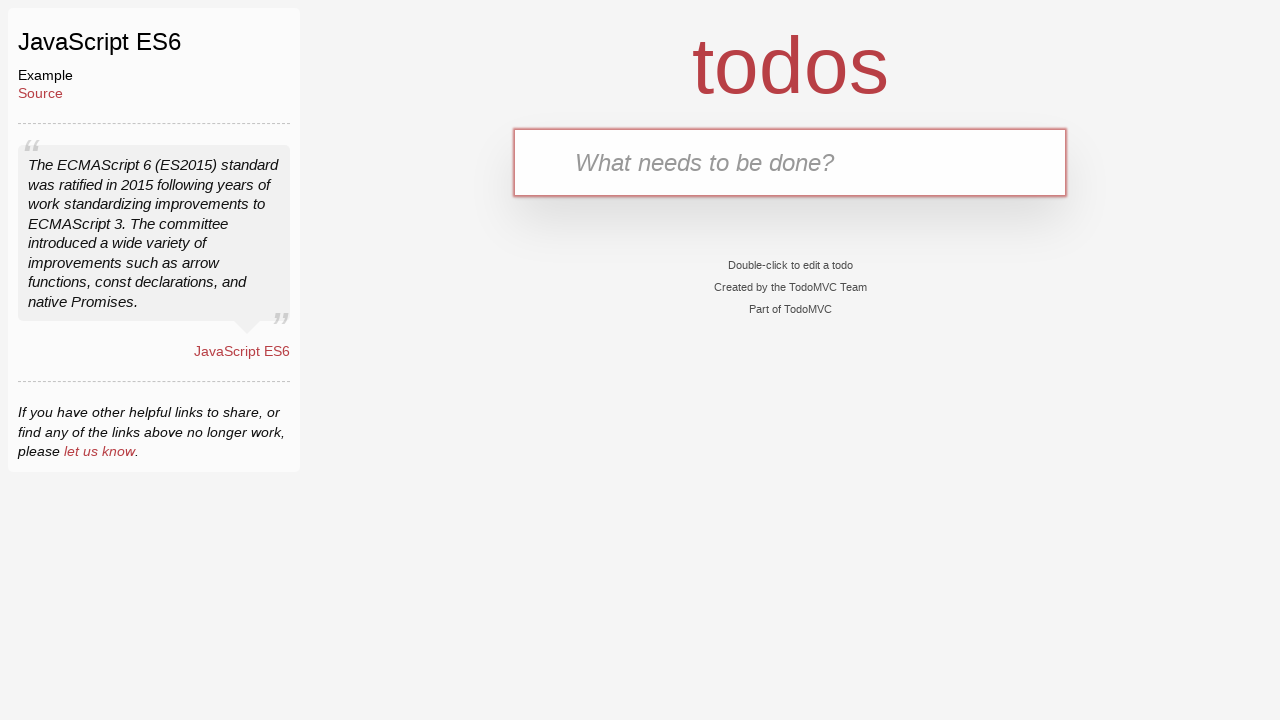

Filled input field with 'Buy Bread' on internal:attr=[placeholder="What needs to be done?"i]
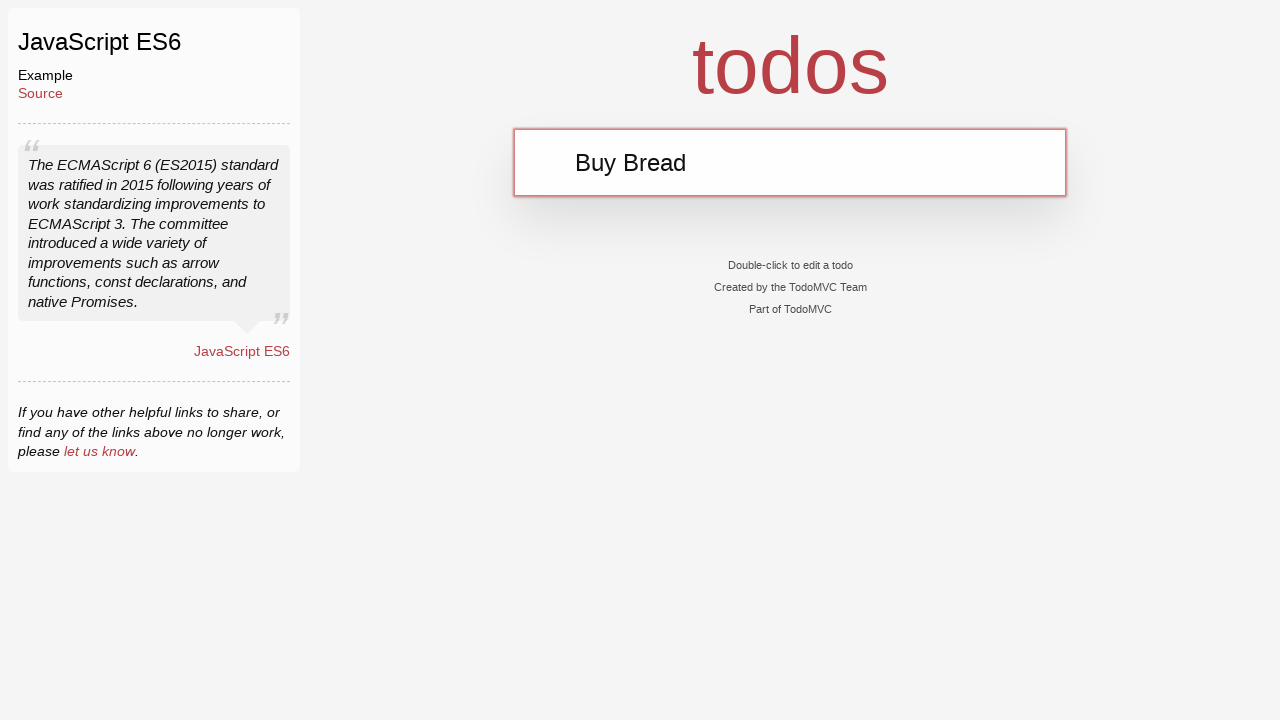

Pressed Enter to add 'Buy Bread' todo item on internal:attr=[placeholder="What needs to be done?"i]
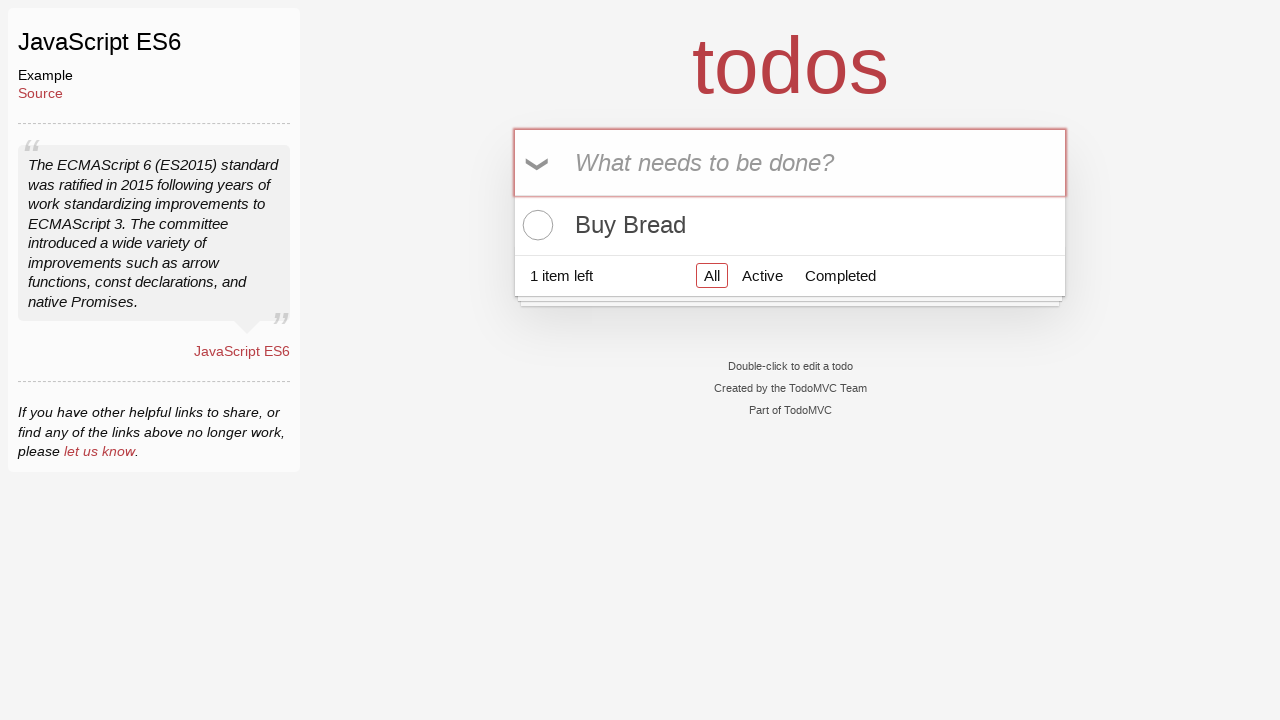

Filled input field with 'Buy Milk' on internal:attr=[placeholder="What needs to be done?"i]
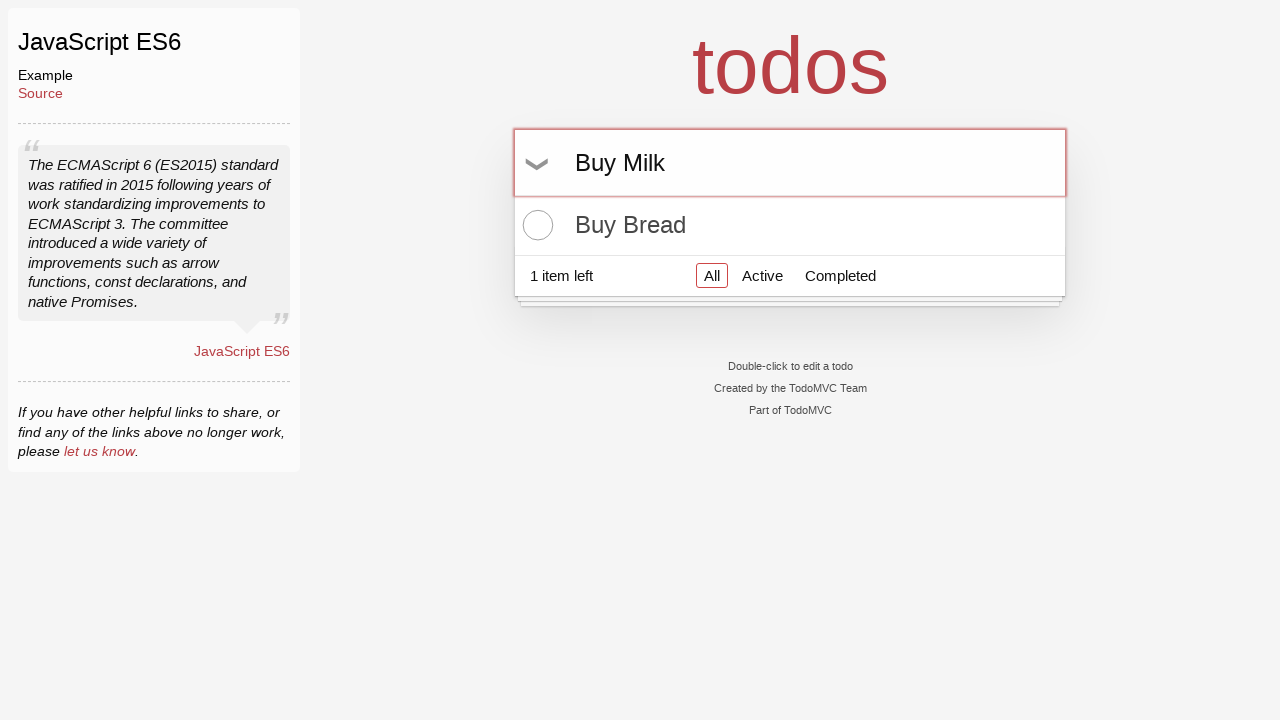

Pressed Enter to add 'Buy Milk' todo item on internal:attr=[placeholder="What needs to be done?"i]
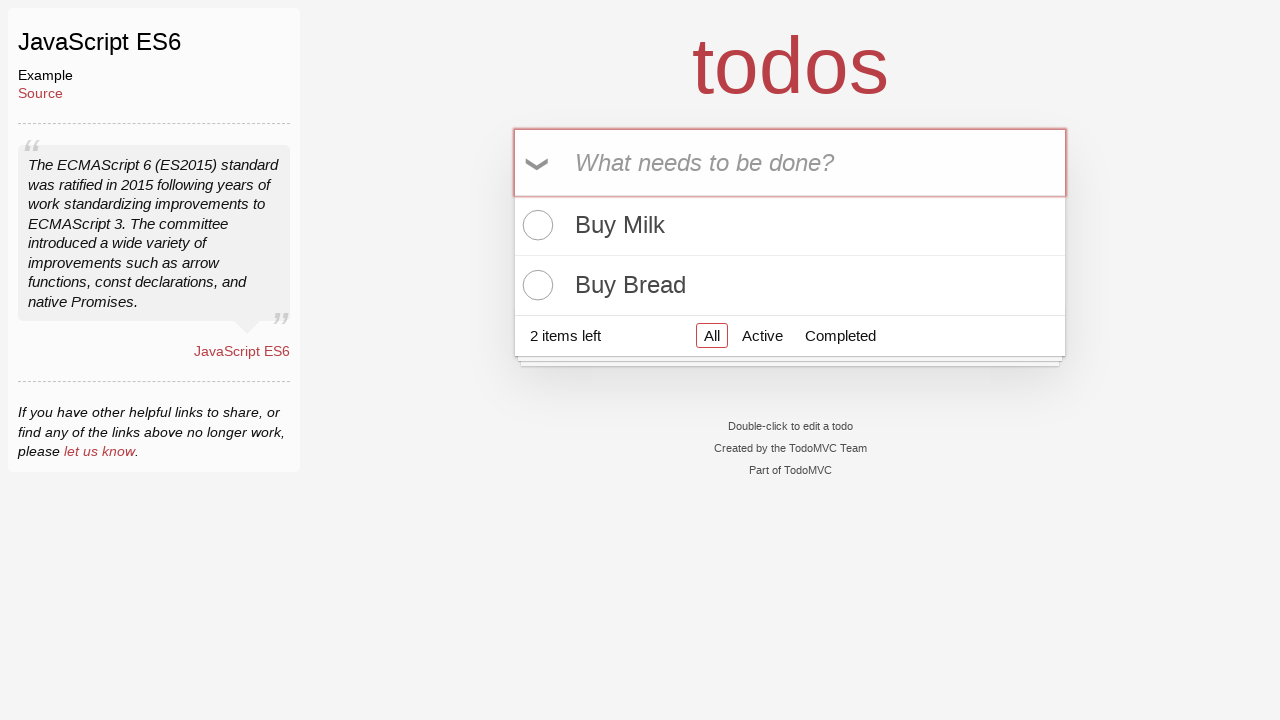

Filled input field with 'Buy Rice' on internal:attr=[placeholder="What needs to be done?"i]
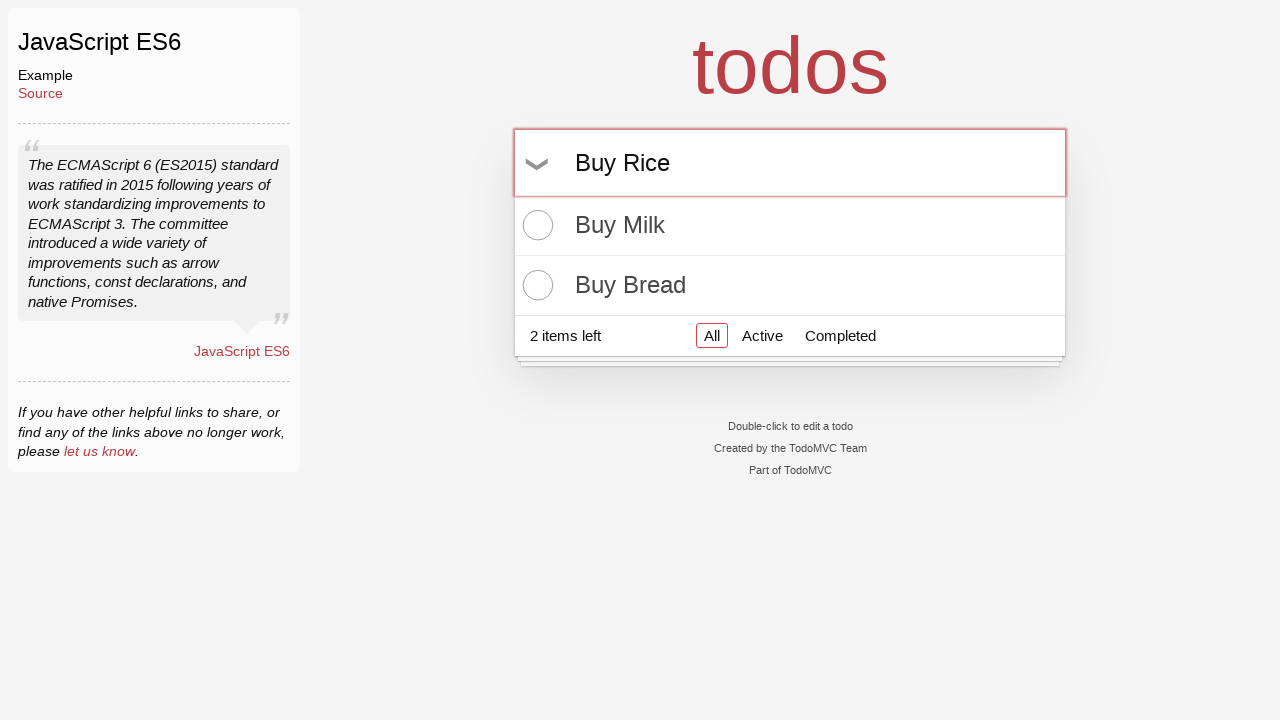

Pressed Enter to add 'Buy Rice' todo item on internal:attr=[placeholder="What needs to be done?"i]
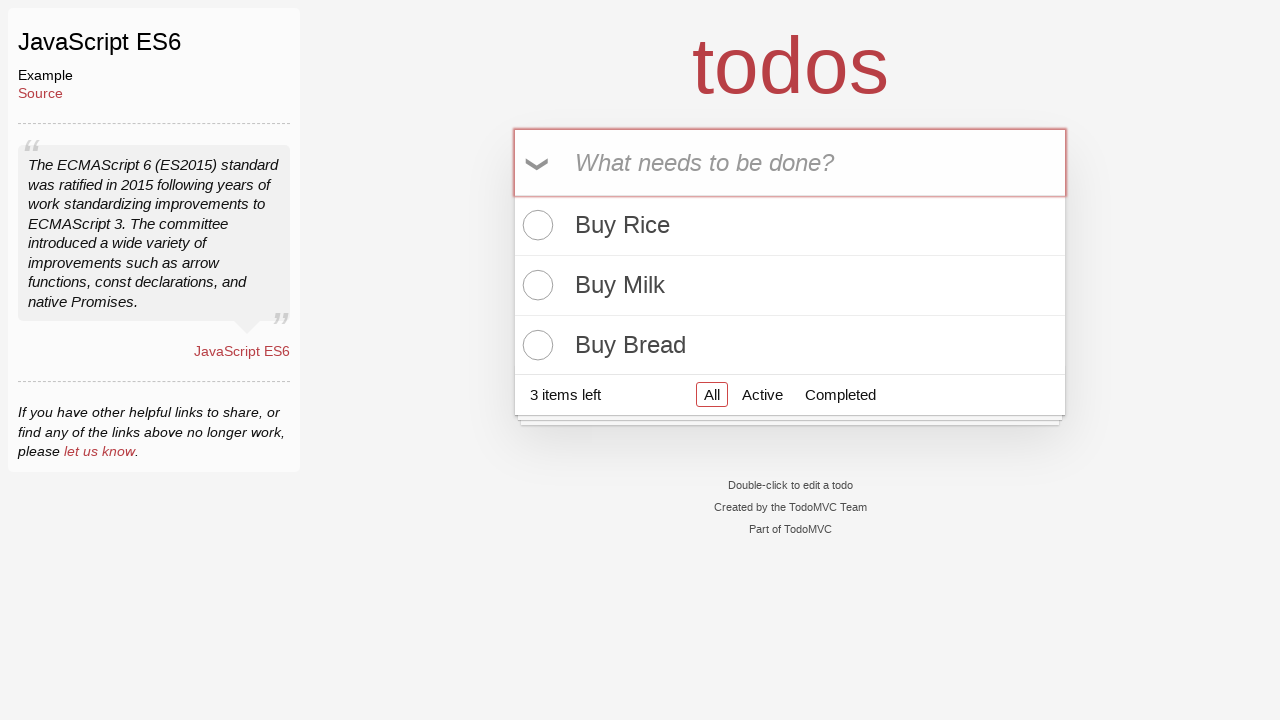

Clicked 'Mark all as complete' button to mark all todos as completed at (538, 164) on internal:text="Mark all as complete"i
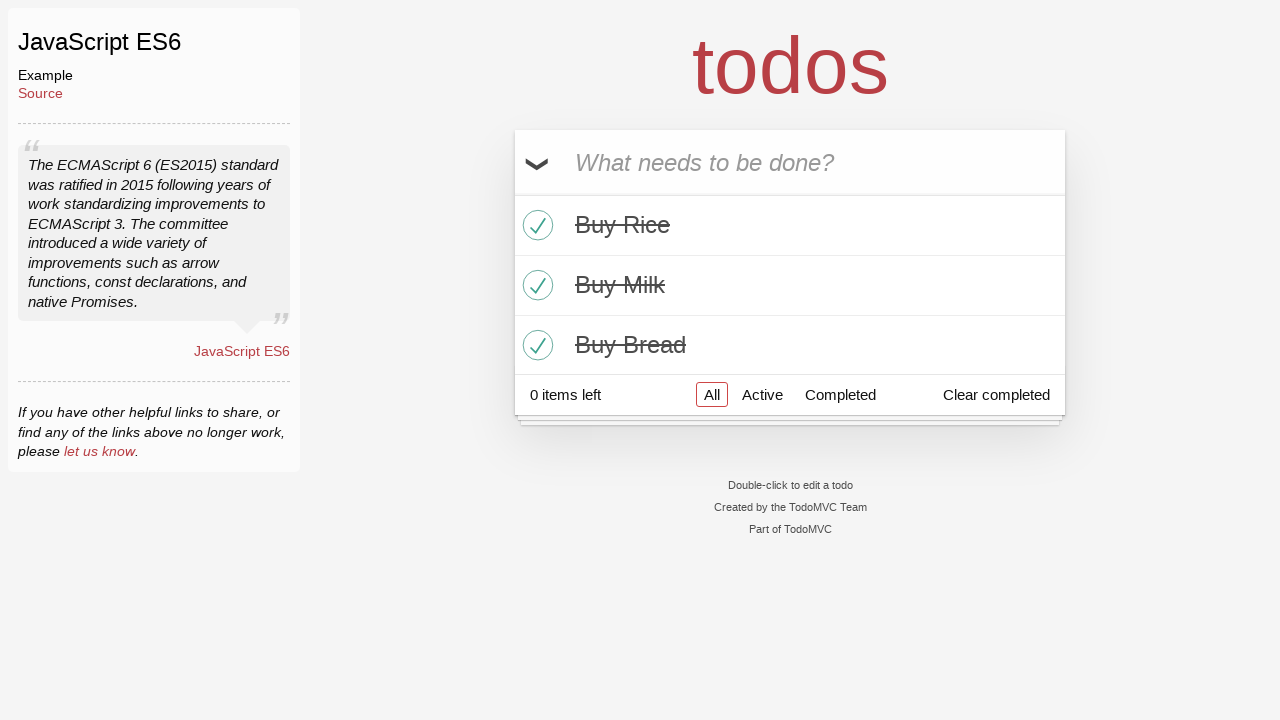

Clicked 'Mark all as complete' button again to mark all todos as active at (538, 164) on internal:text="Mark all as complete"i
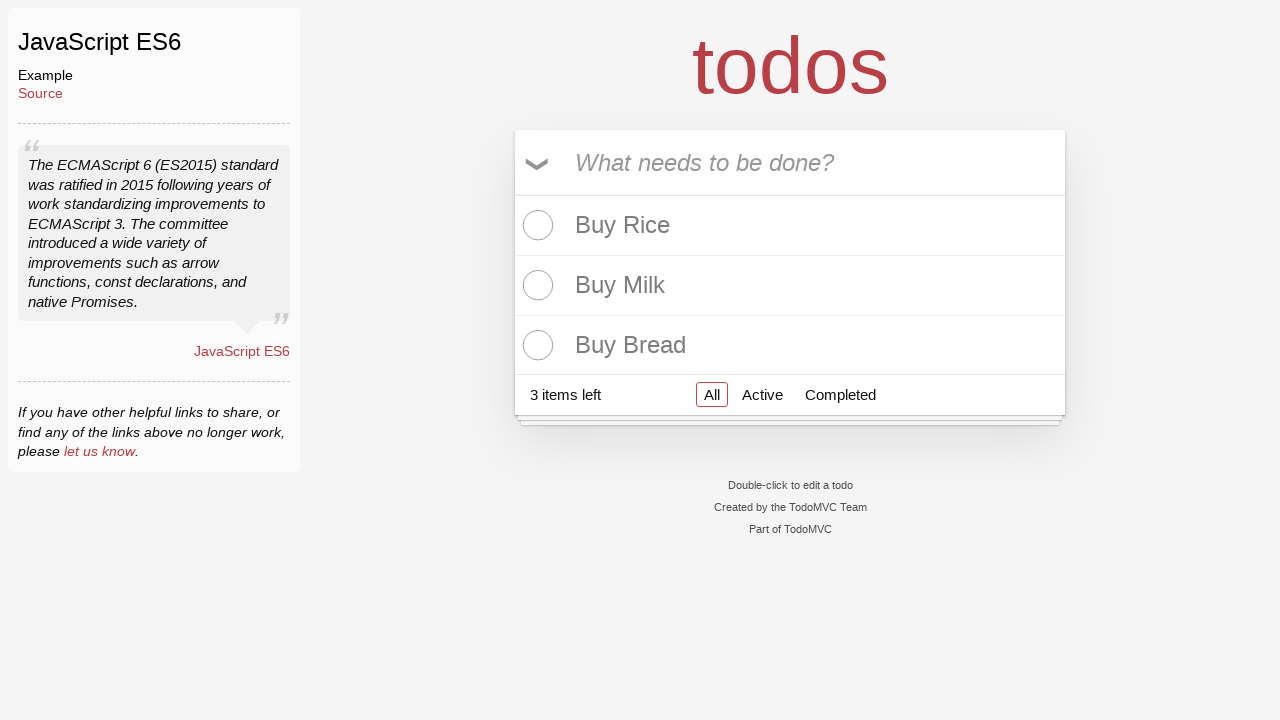

Verified that 3 todo items are present in the list
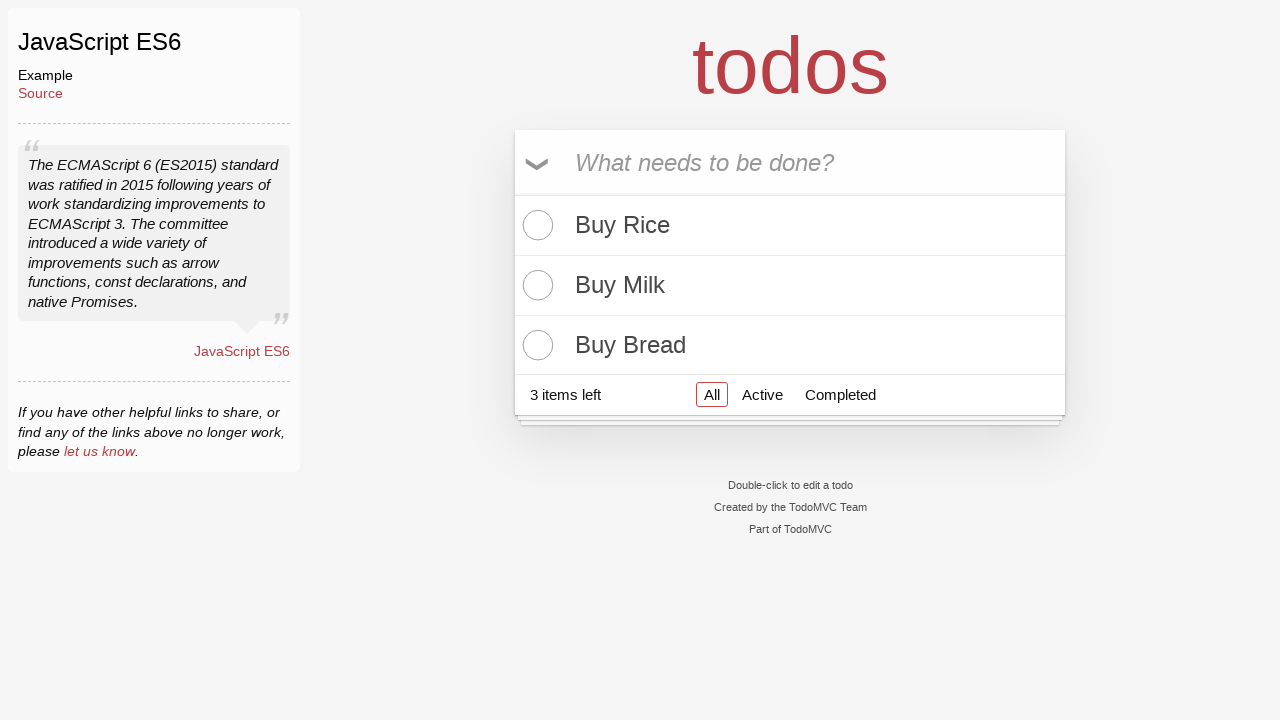

Verified that 'Buy Rice' checkbox is unchecked (active)
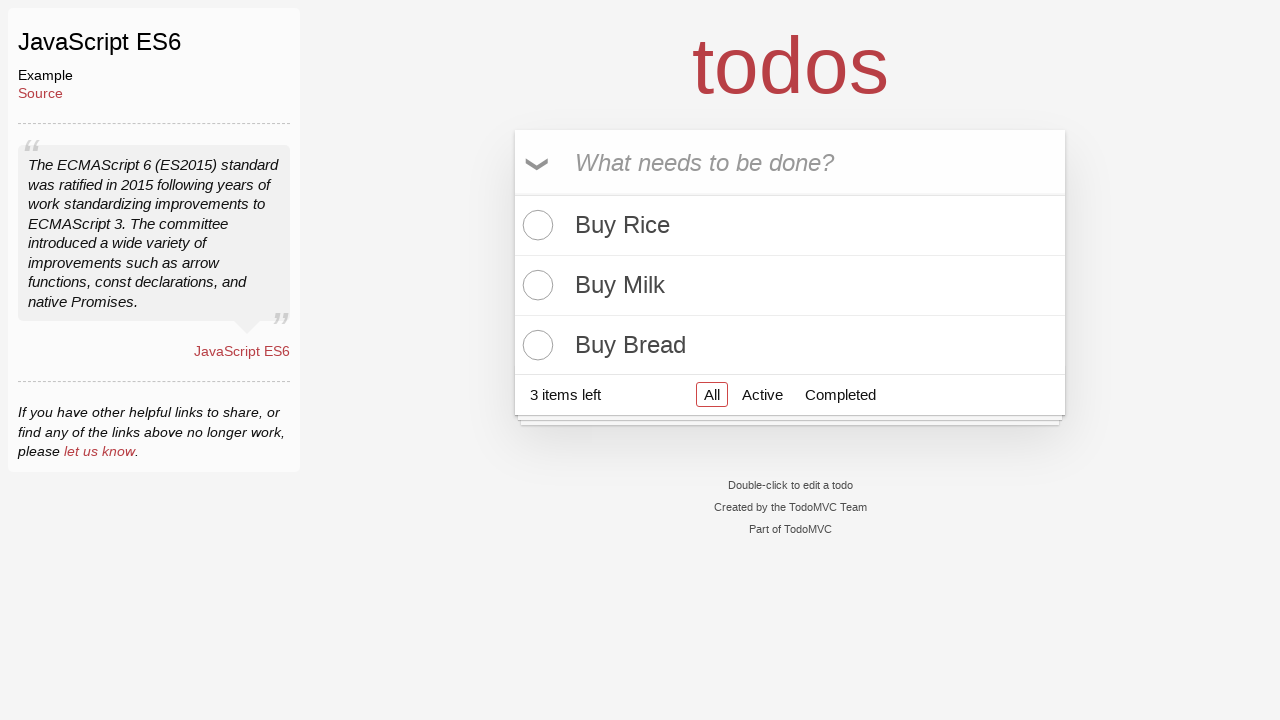

Verified that 'Buy Milk' checkbox is unchecked (active)
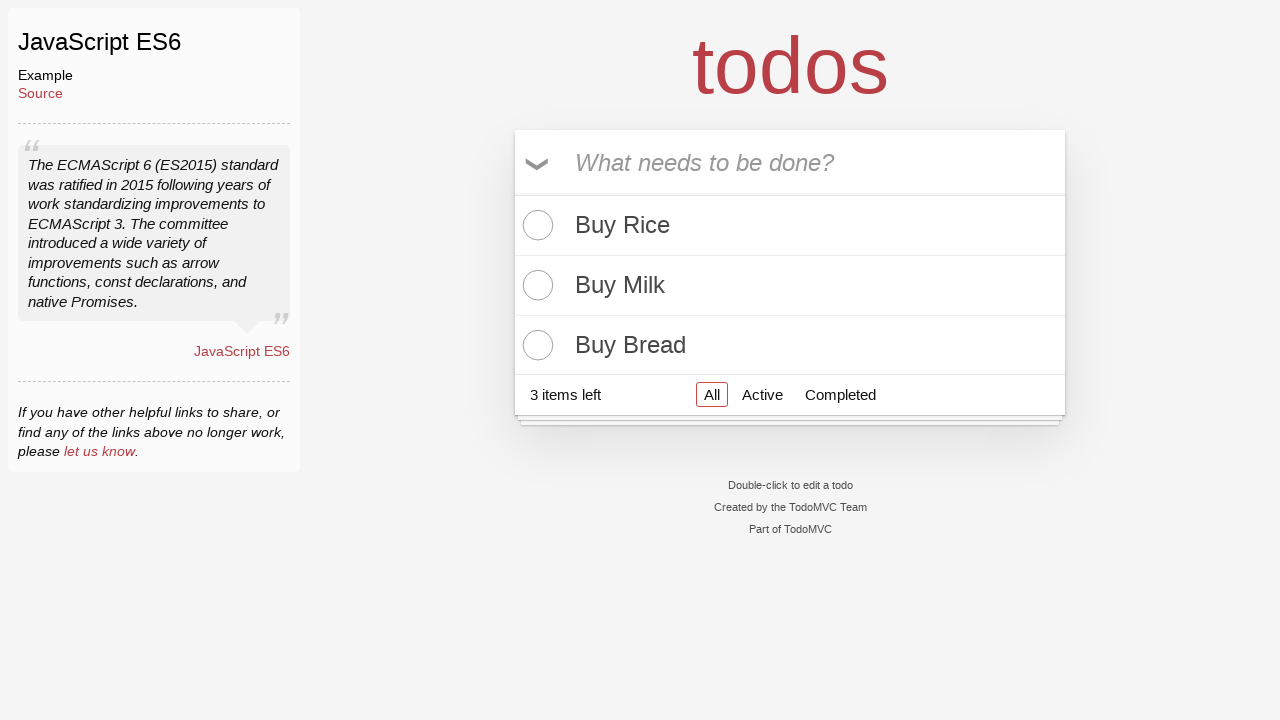

Verified that 'Buy Bread' checkbox is unchecked (active)
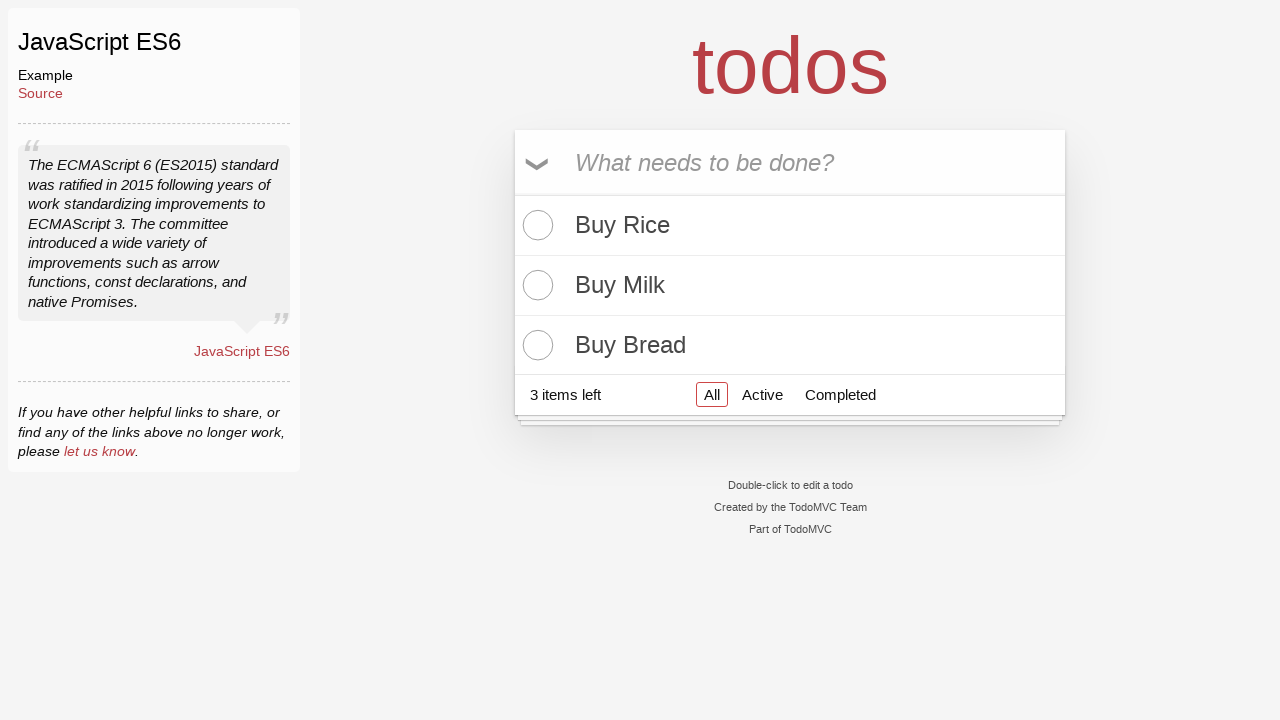

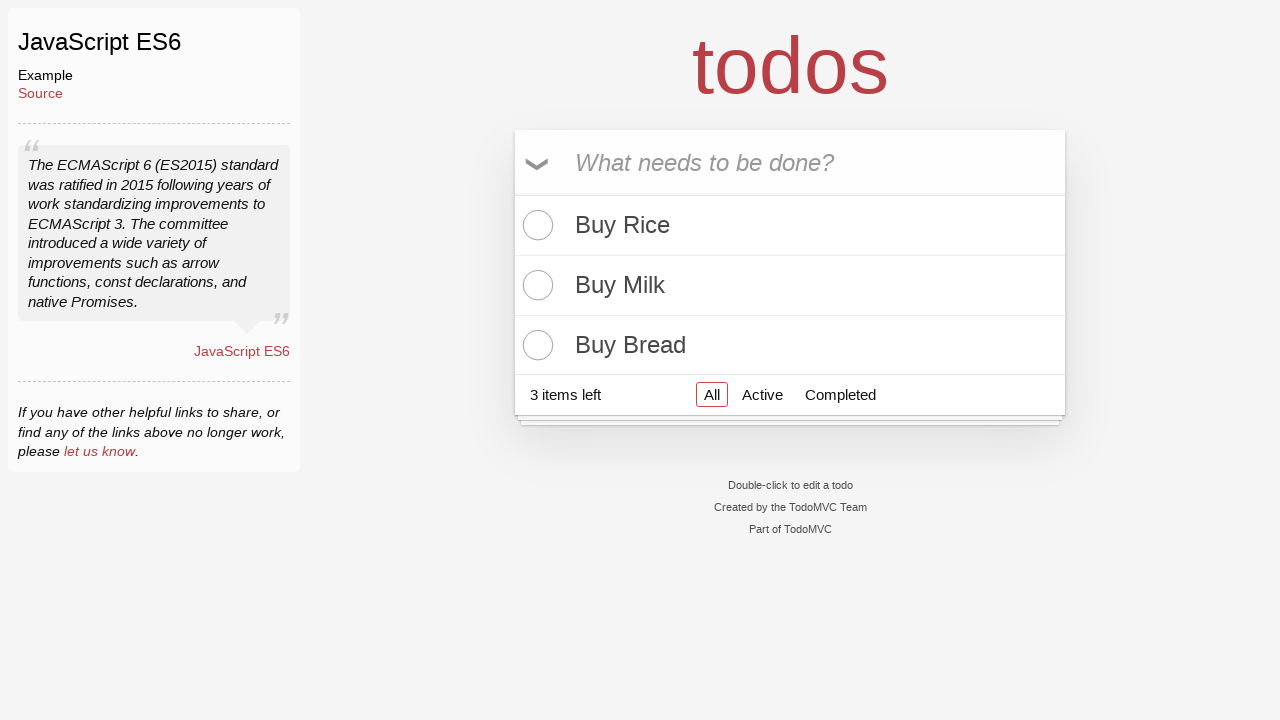